Navigates to Weather Underground weather page for a city, clicks the settings button to change temperature units to Celsius, and waits for the page to update with forecast information.

Starting URL: https://www.wunderground.com/weather/za/cape-town

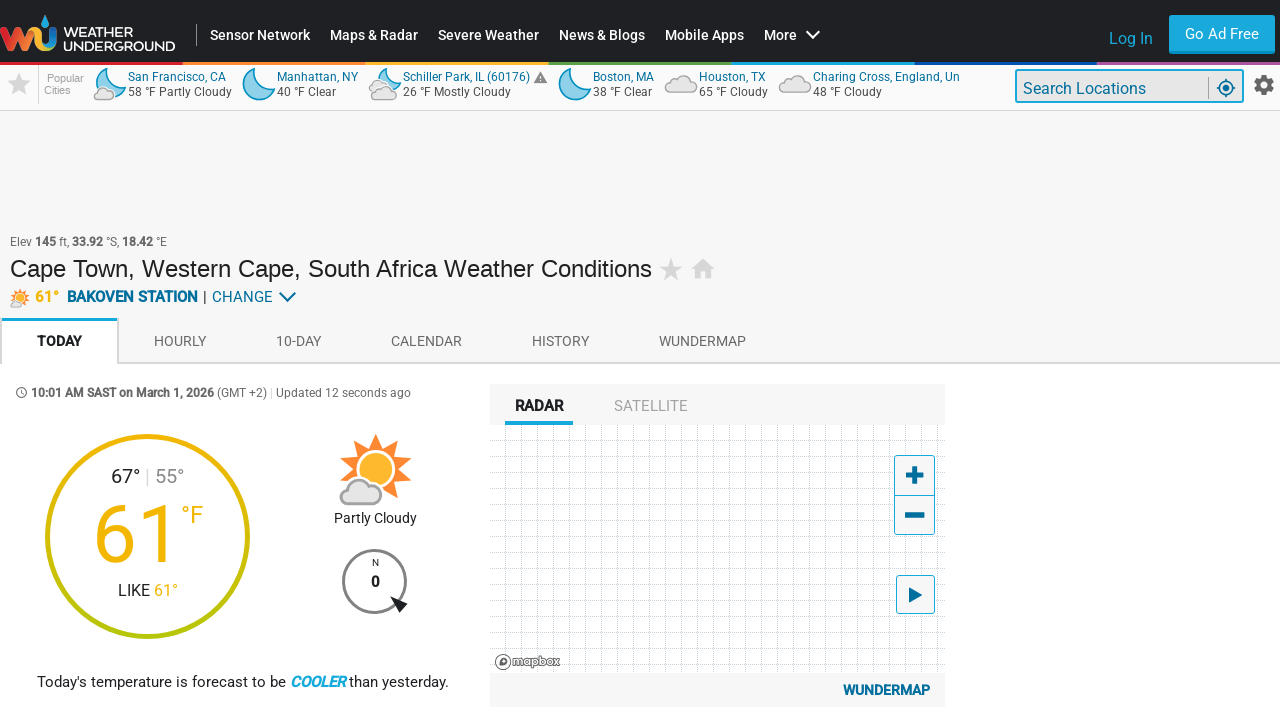

Navigated to Weather Underground Cape Town weather page
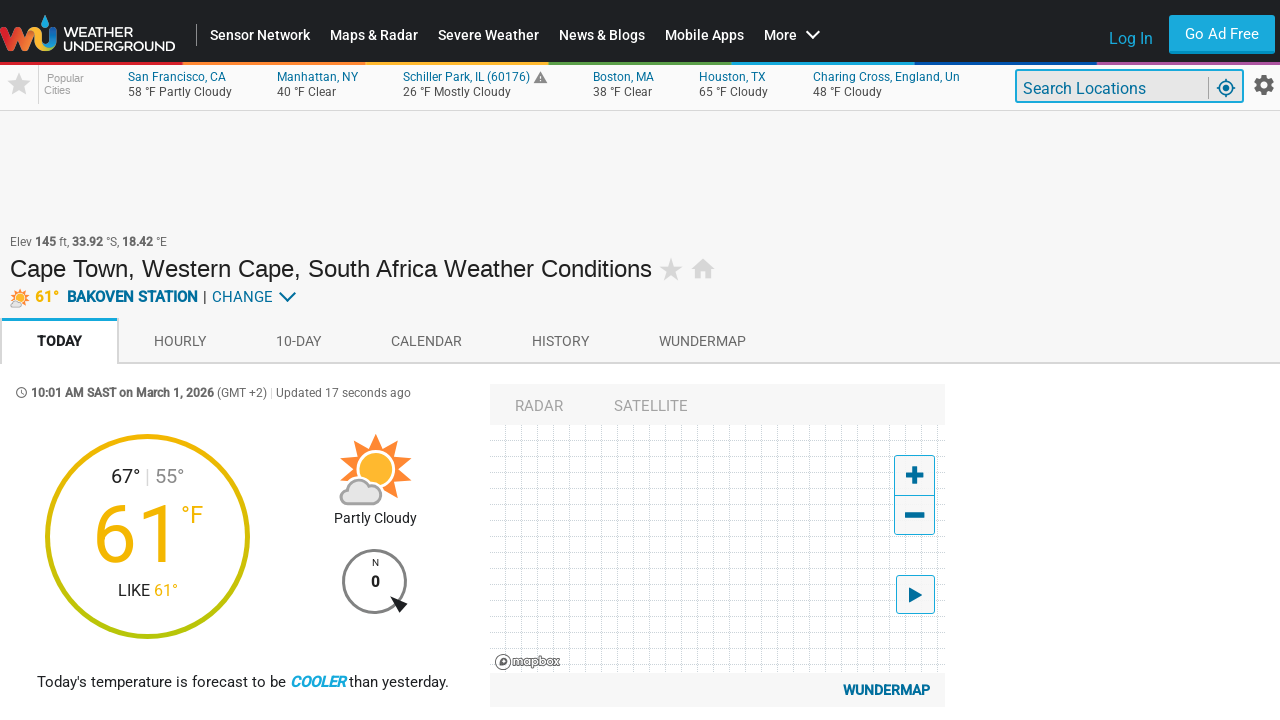

Clicked settings button to open temperature unit options at (1264, 85) on button i
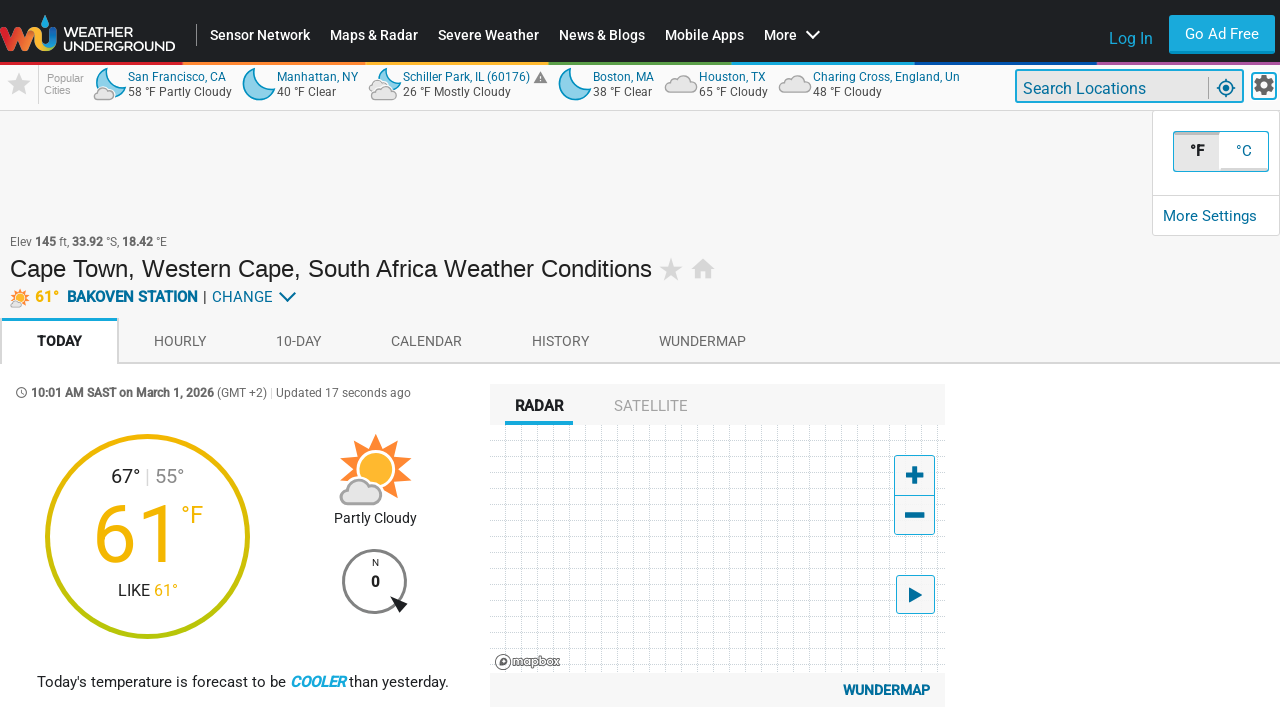

Settings menu appeared with temperature unit options
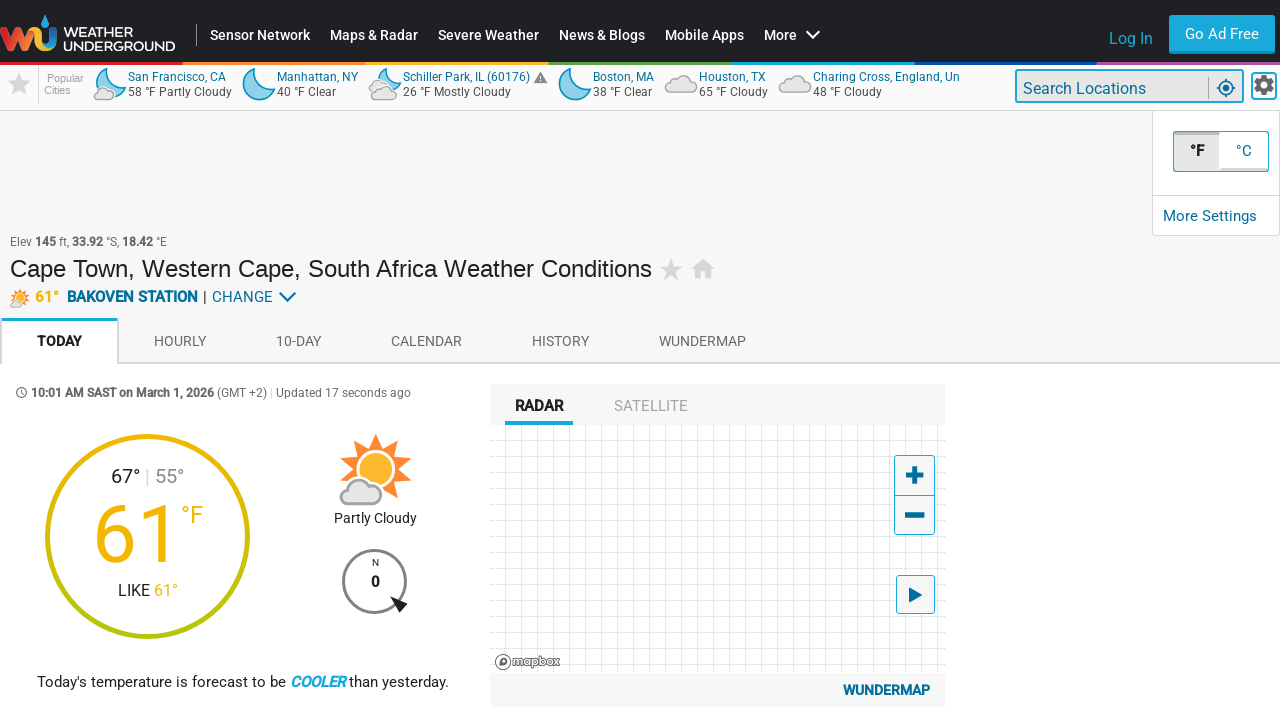

Clicked Celsius option to change temperature units at (1244, 152) on lib-settings header div div a:nth-child(2)
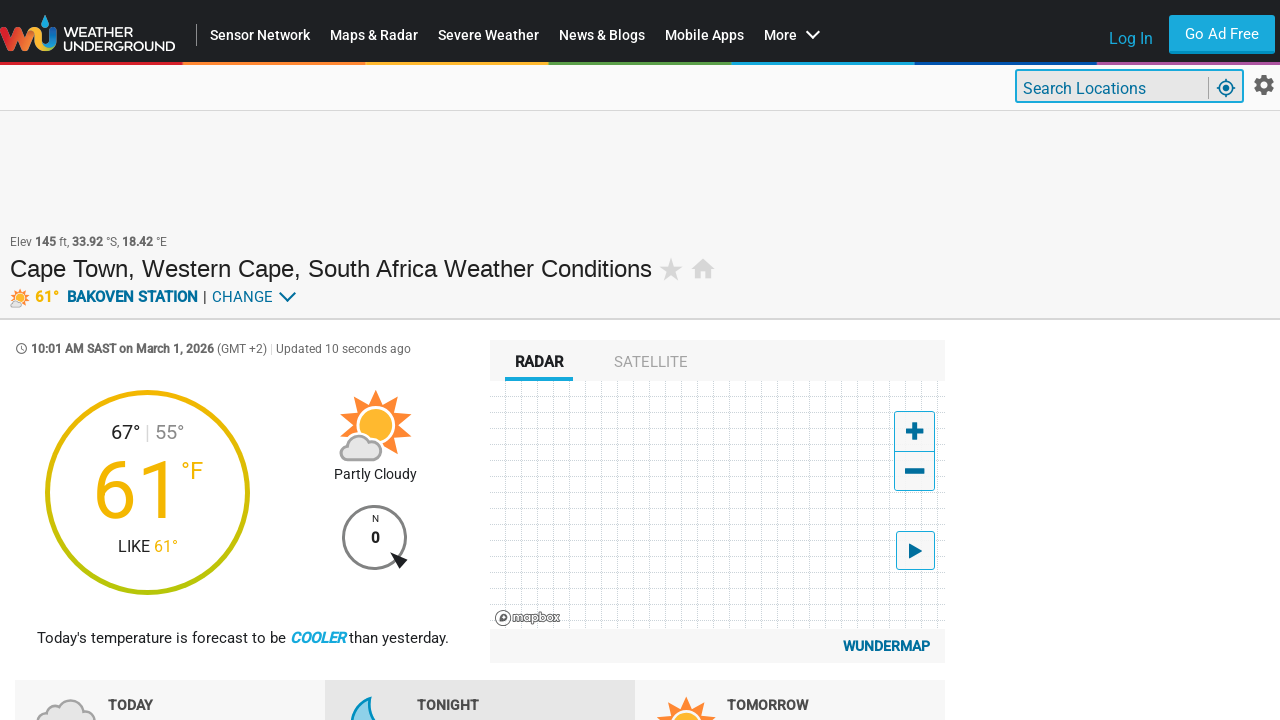

Forecast information loaded with Celsius temperature units
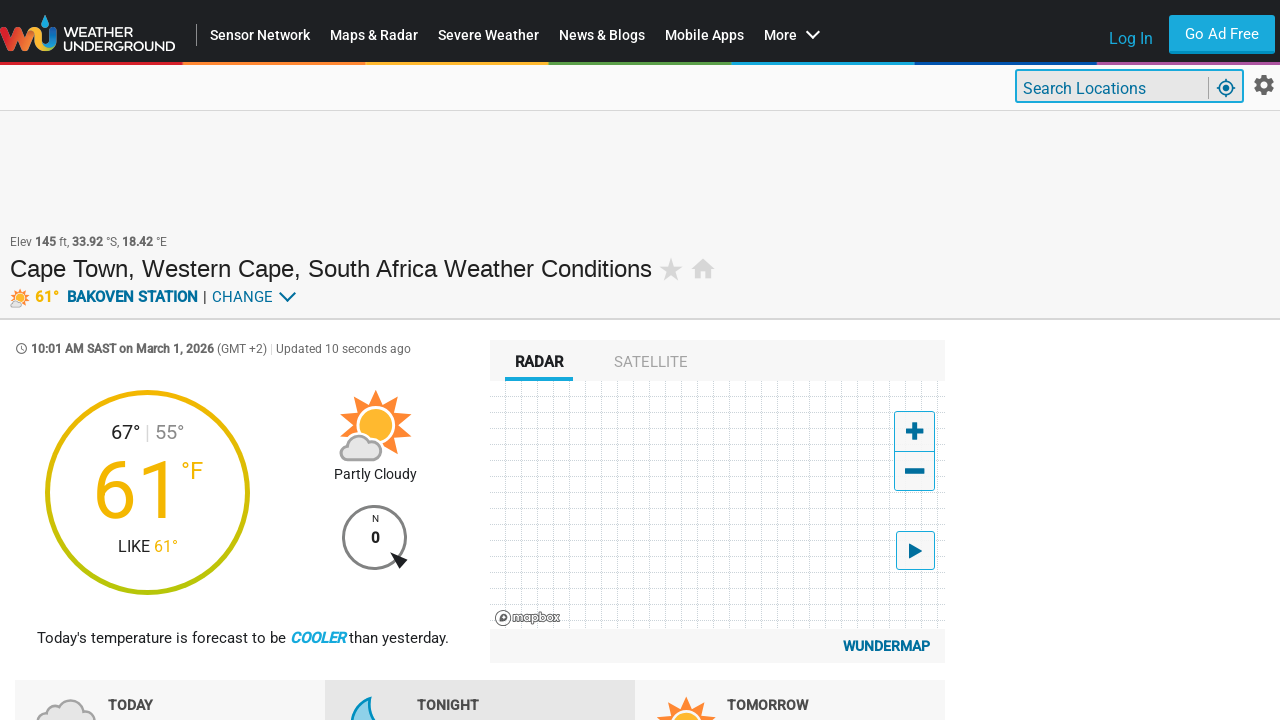

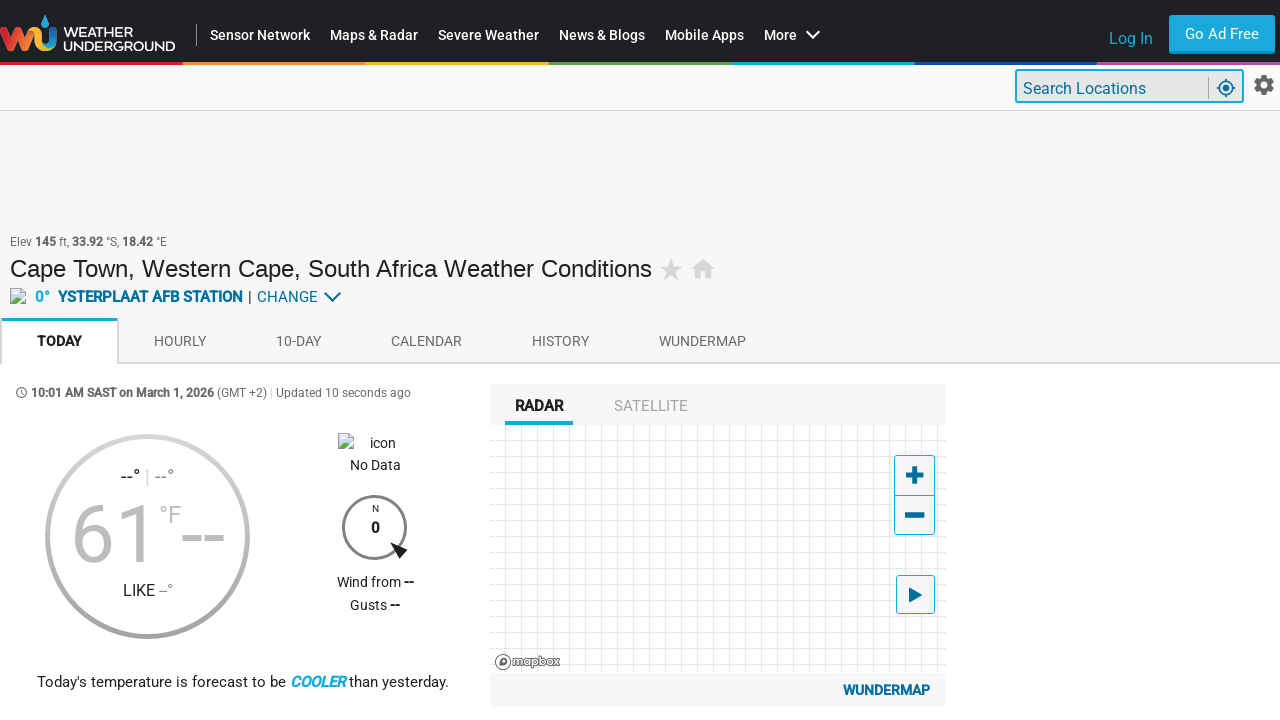